Navigates to Hepsiburada e-commerce site and verifies the presence of specific link elements using LinkText and PartialLinkText selectors

Starting URL: https://www.hepsiburada.com/

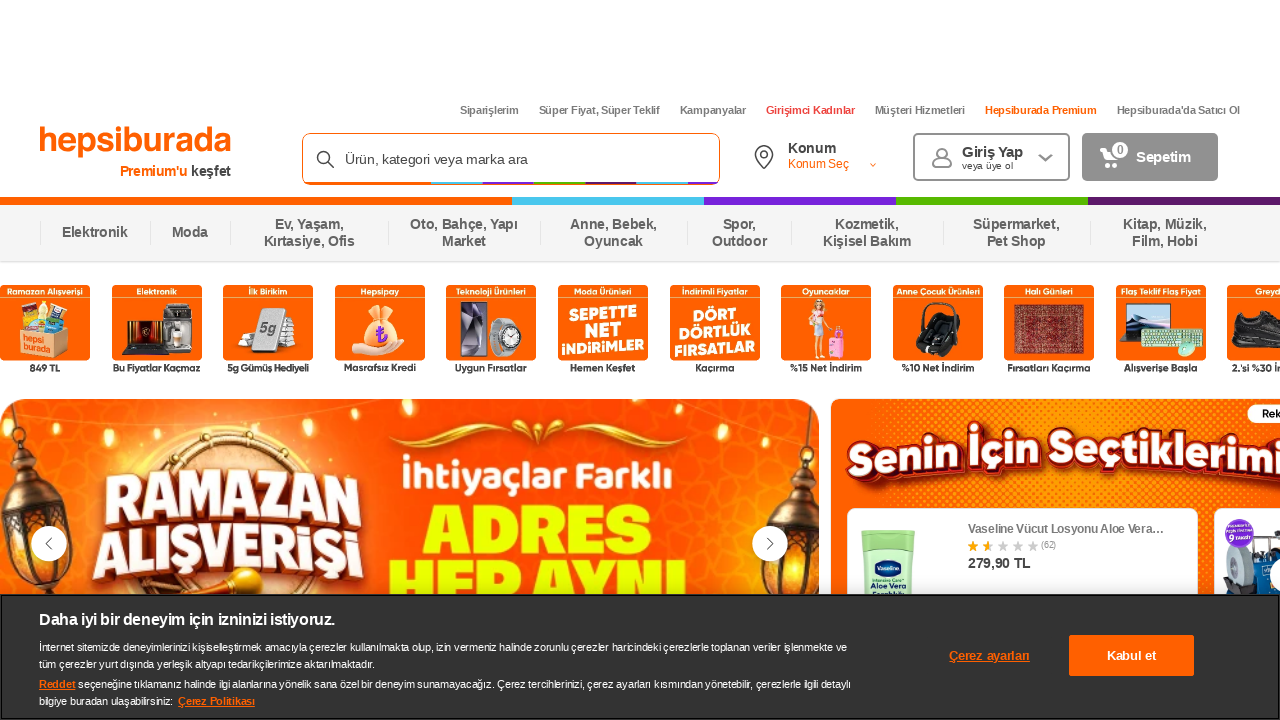

Waited for 'Siparişlerim' link to be present on page
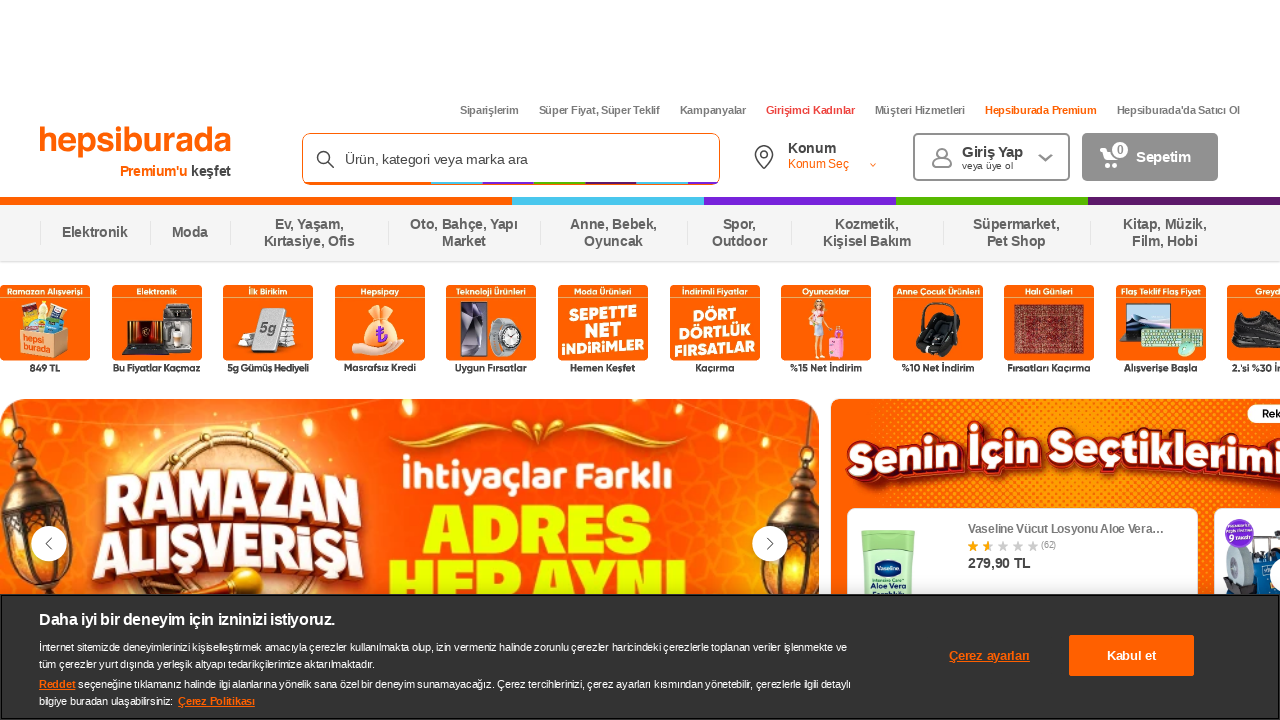

Verified 'Süper Fiyat' partial text link exists on page
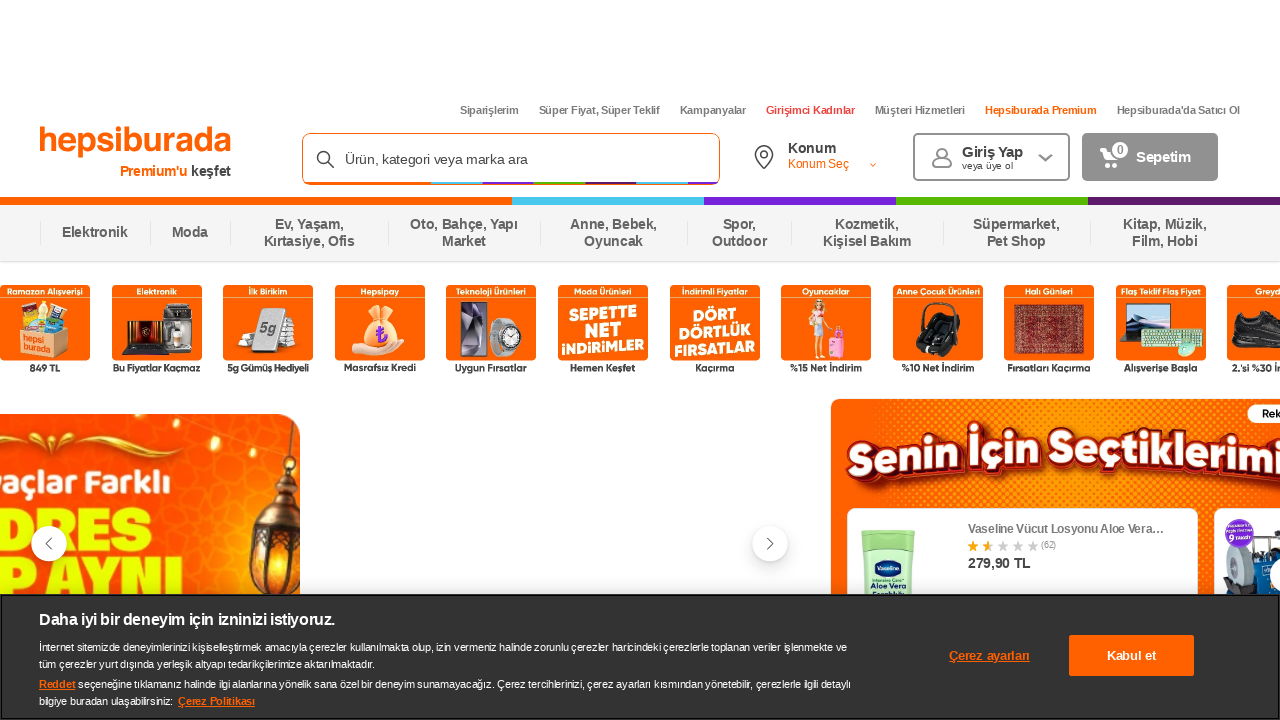

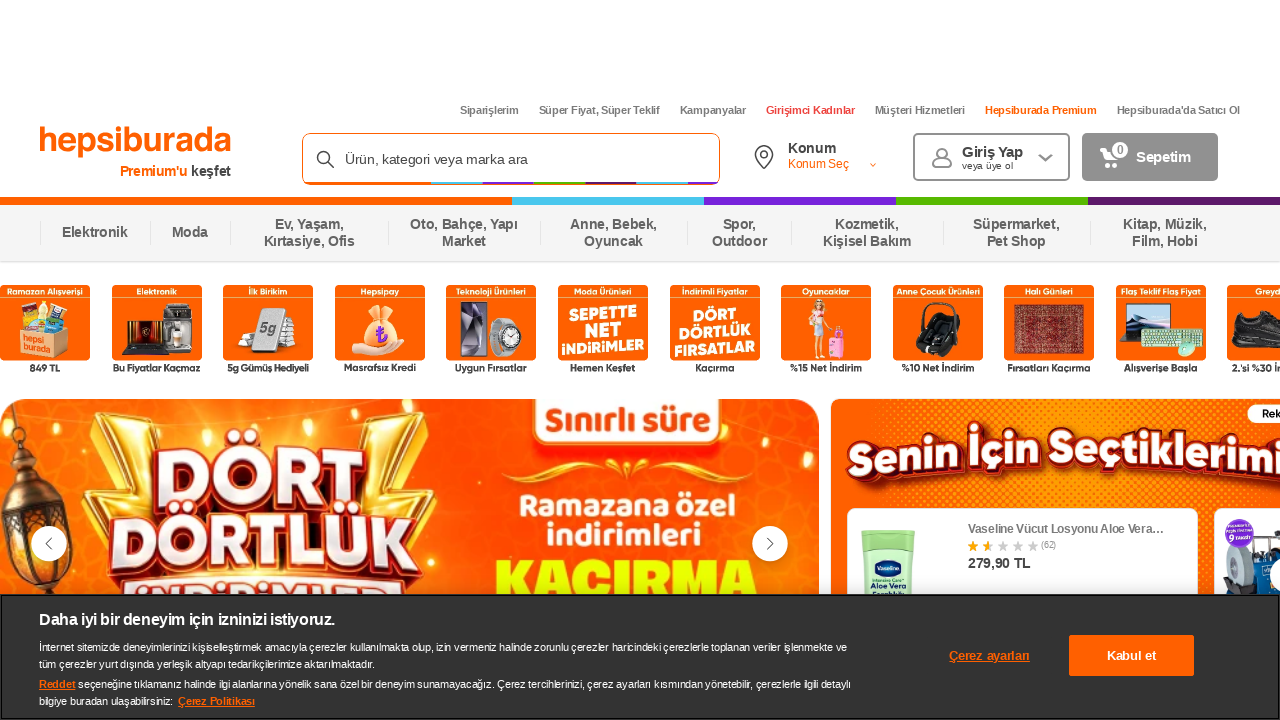